Tests flight search functionality on BlazeDemo by selecting departure city (Boston) and destination city from dropdowns, then submitting the search form.

Starting URL: http://blazedemo.com/

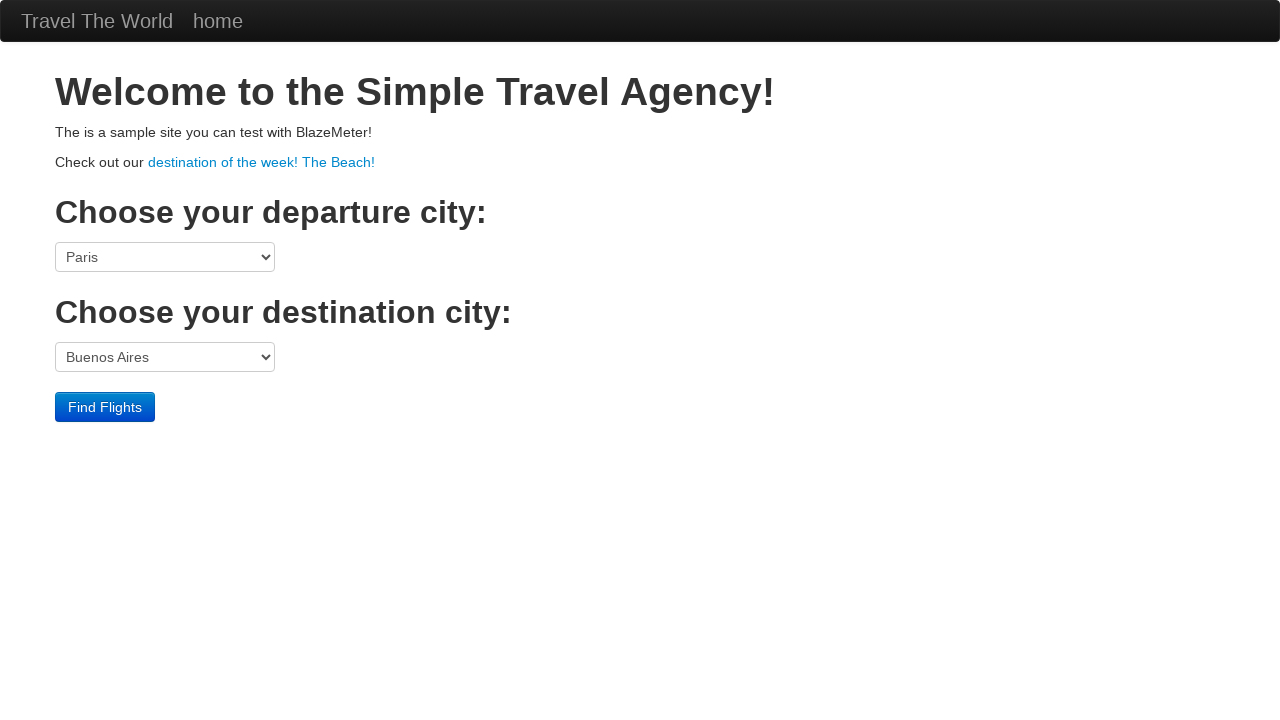

Selected Boston as departure city from fromPort dropdown on select[name='fromPort']
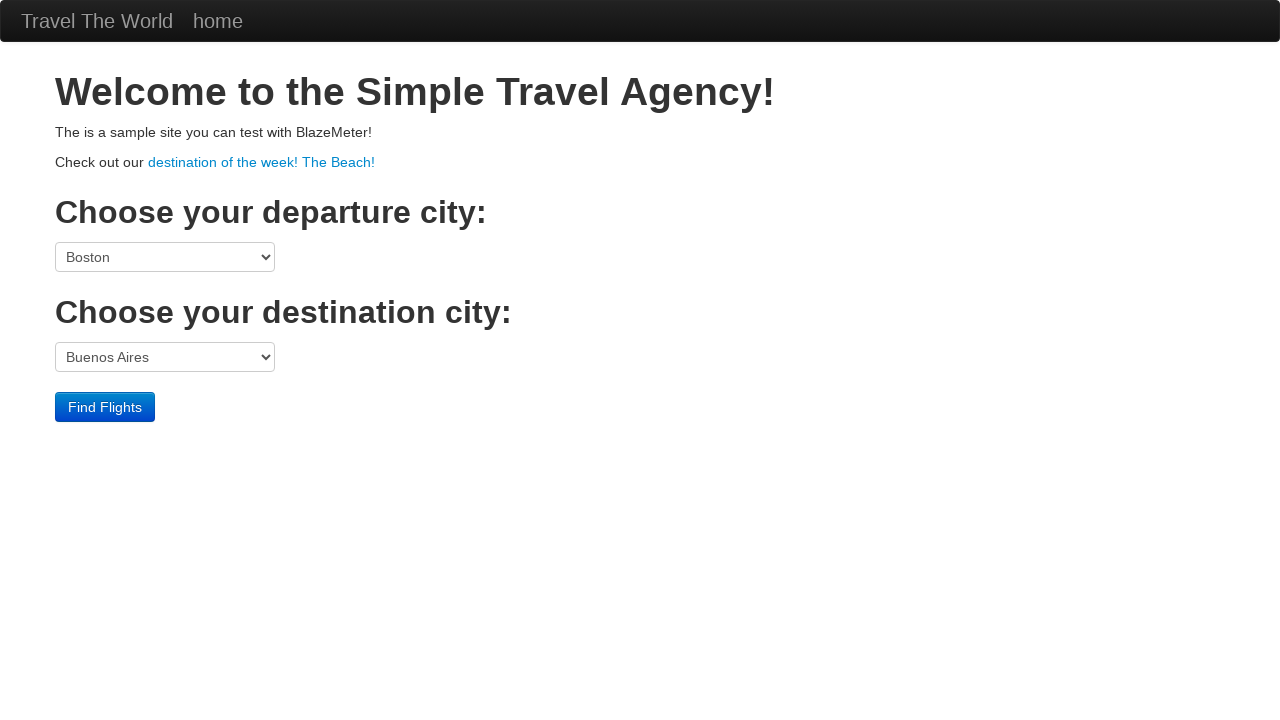

Selected destination city (index 3) from toPort dropdown on select[name='toPort']
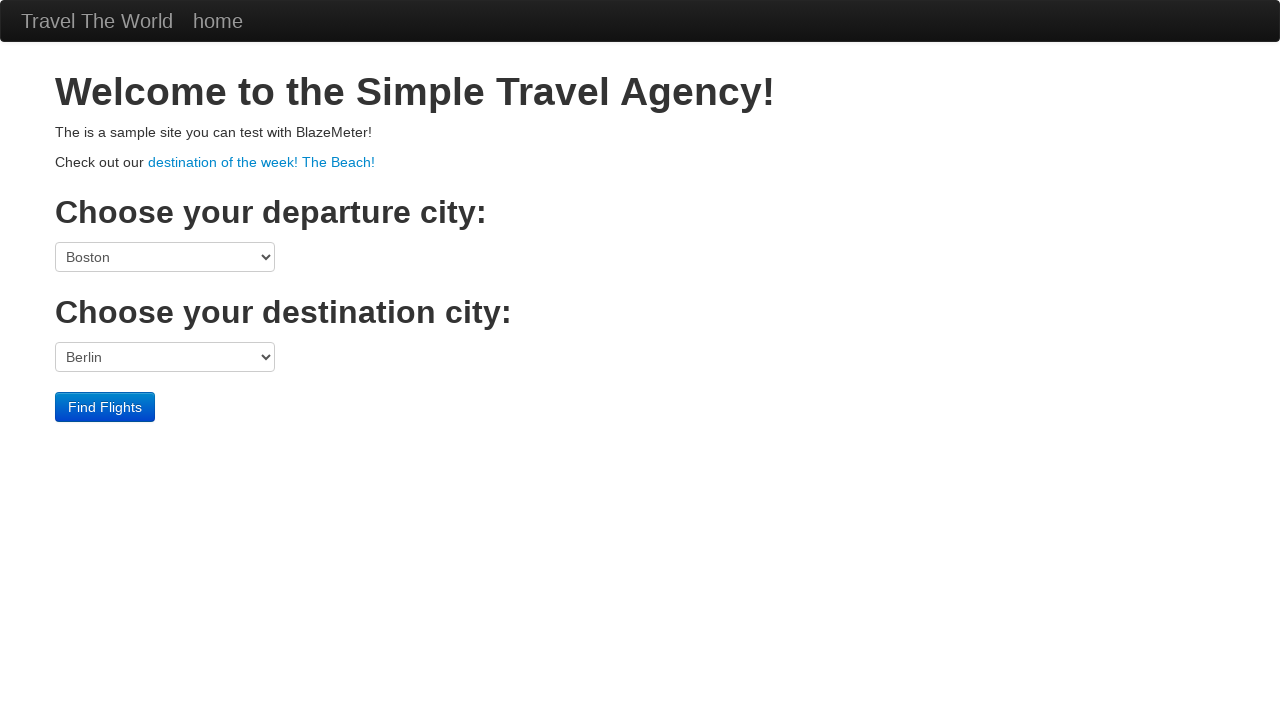

Clicked submit button to search for flights at (105, 407) on input[type='submit']
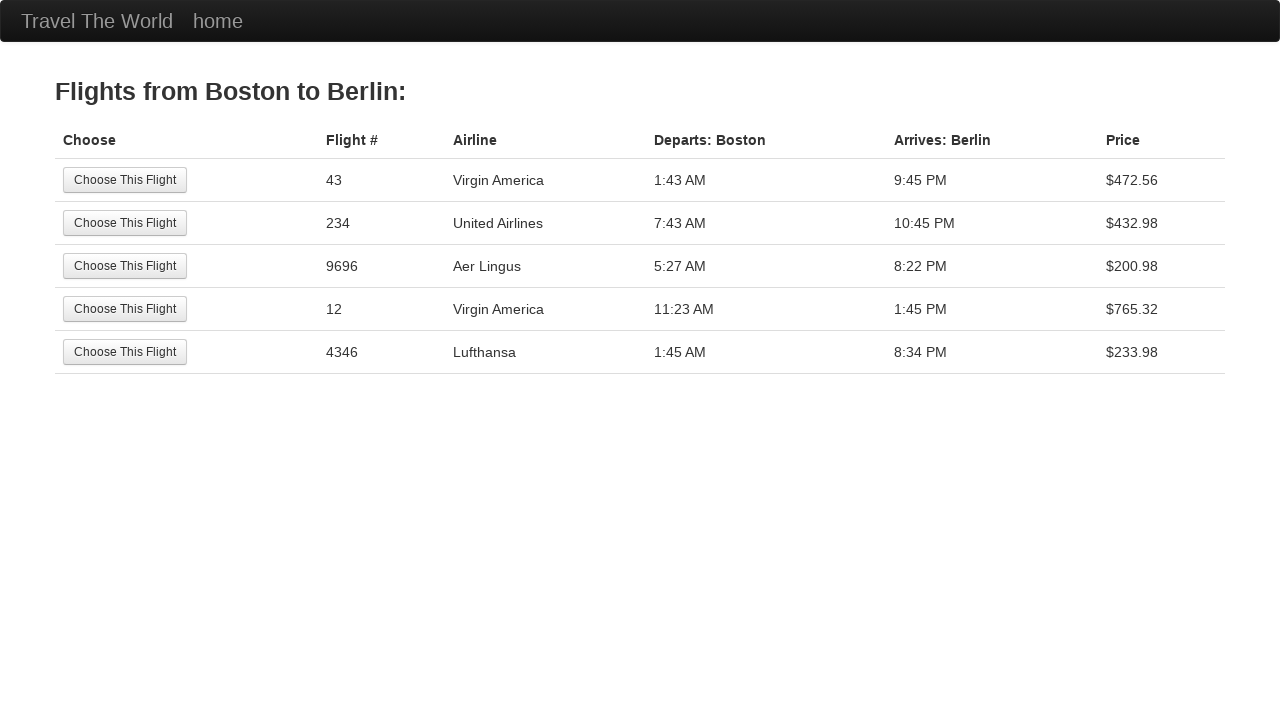

Flight search results page loaded
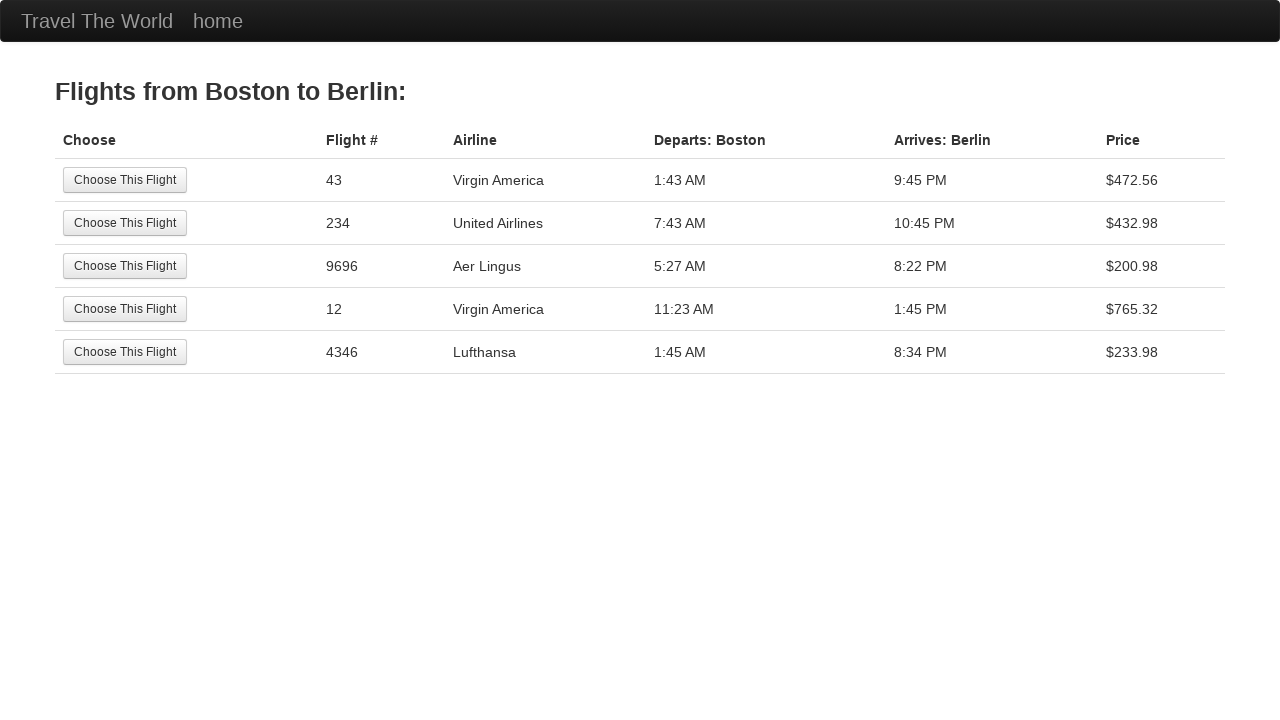

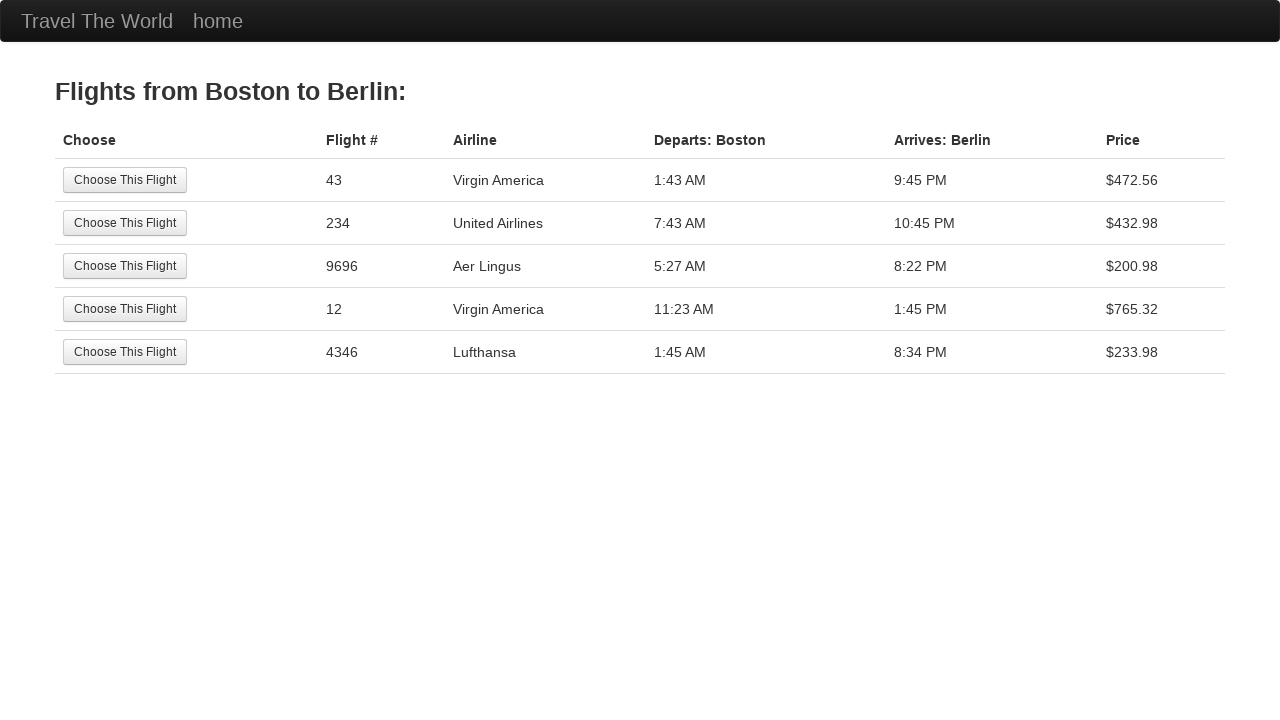